Tests Priceline's location search by entering "Boston" in the destination field

Starting URL: https://www.priceline.com/

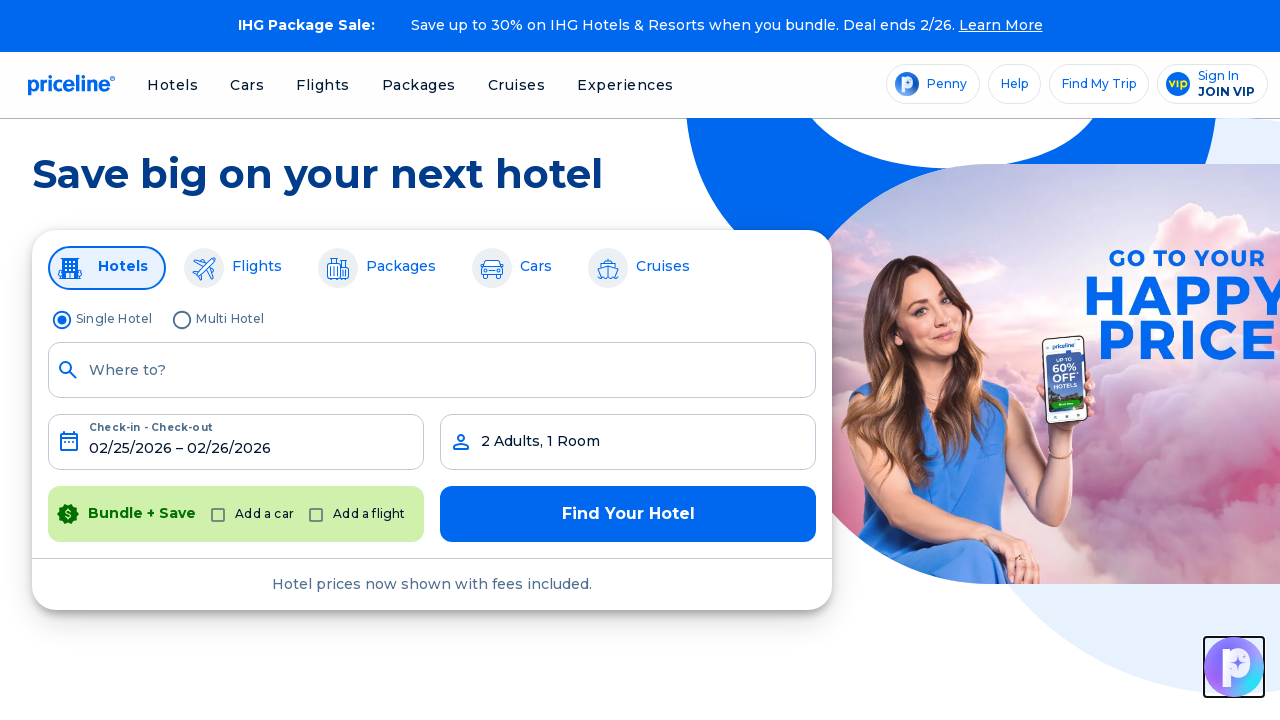

Waited for Priceline page to load
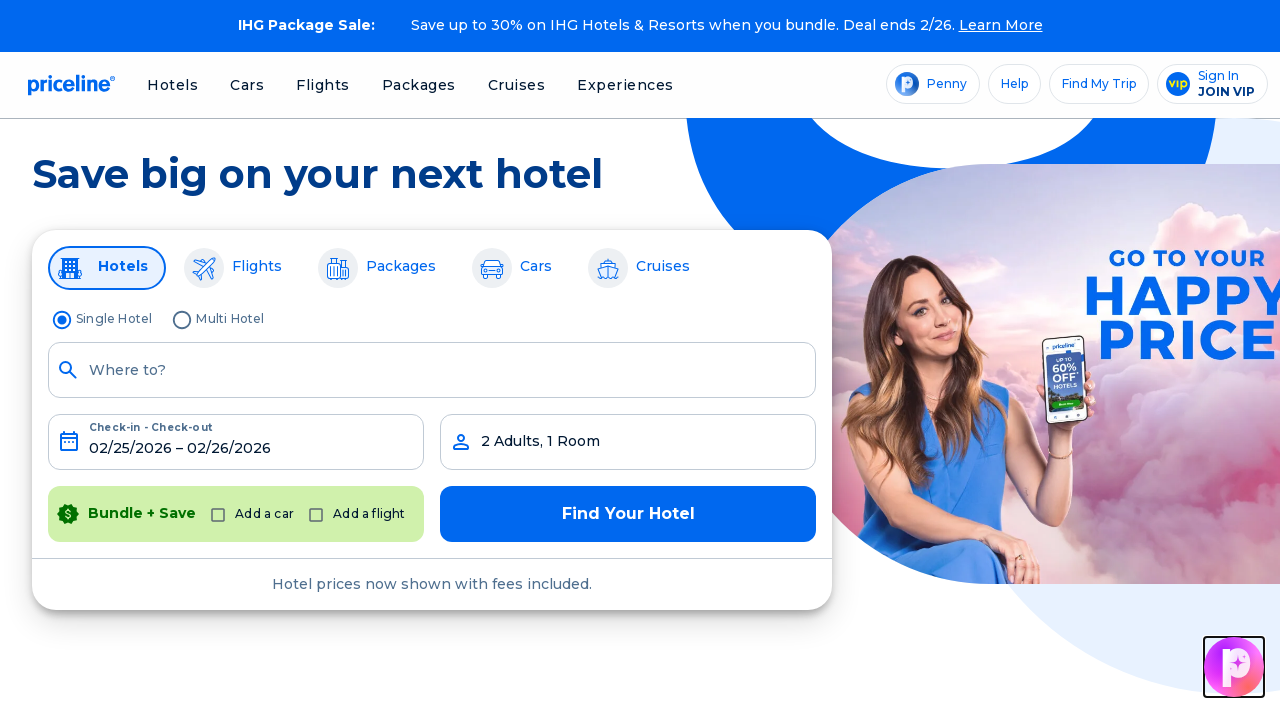

Clicked on destination input field at (432, 370) on [data-testid*="endLocation"]
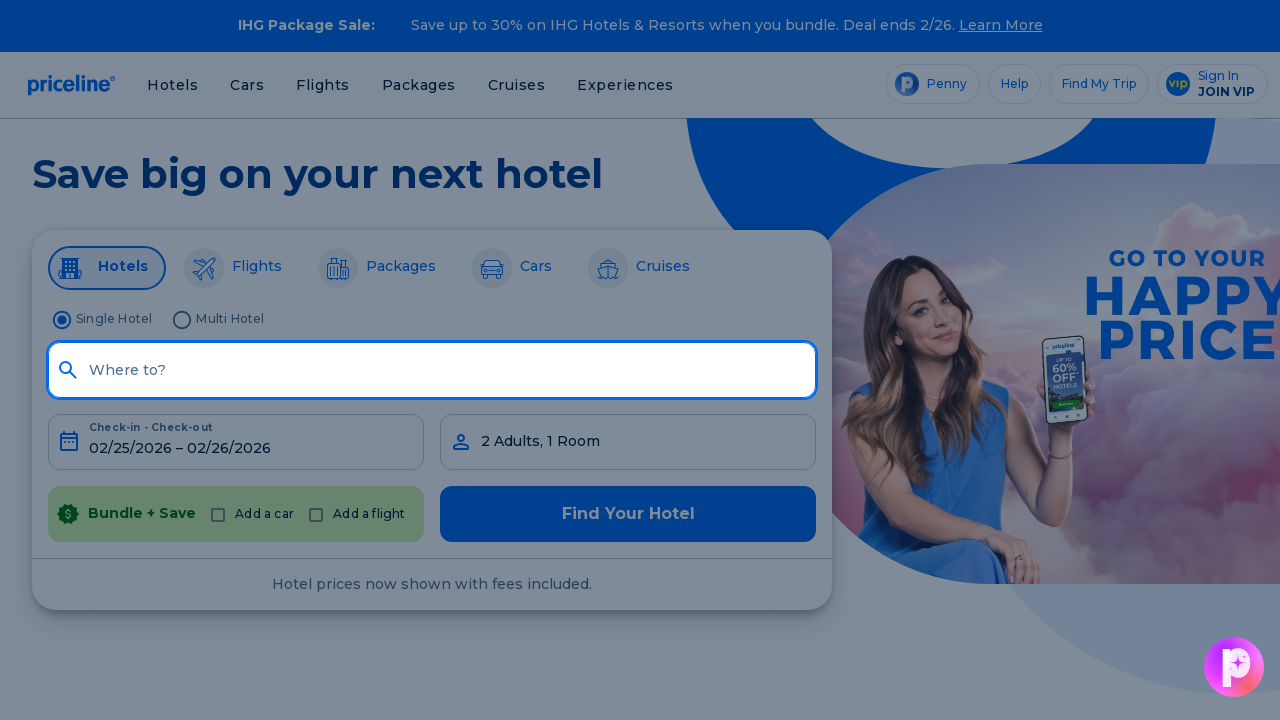

Waited for destination field to be ready
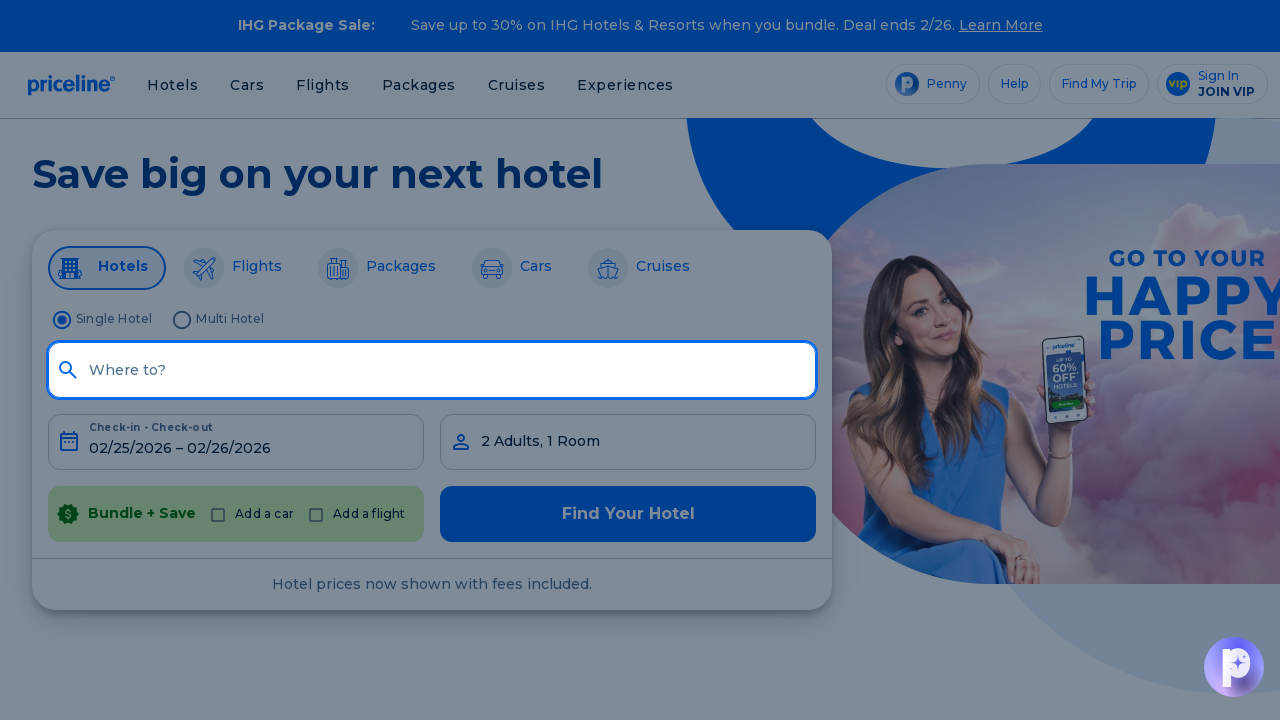

Entered 'Boston' in destination field on [data-testid*="endLocation"]
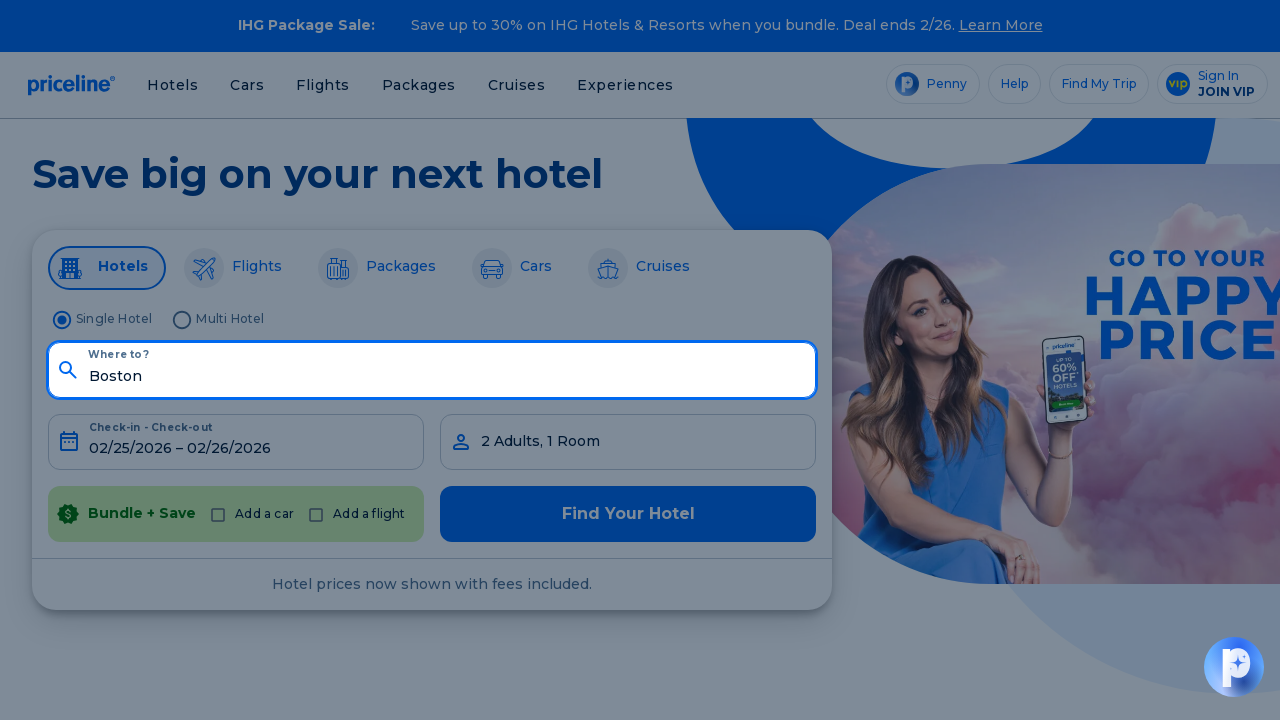

Waited for location suggestions to appear
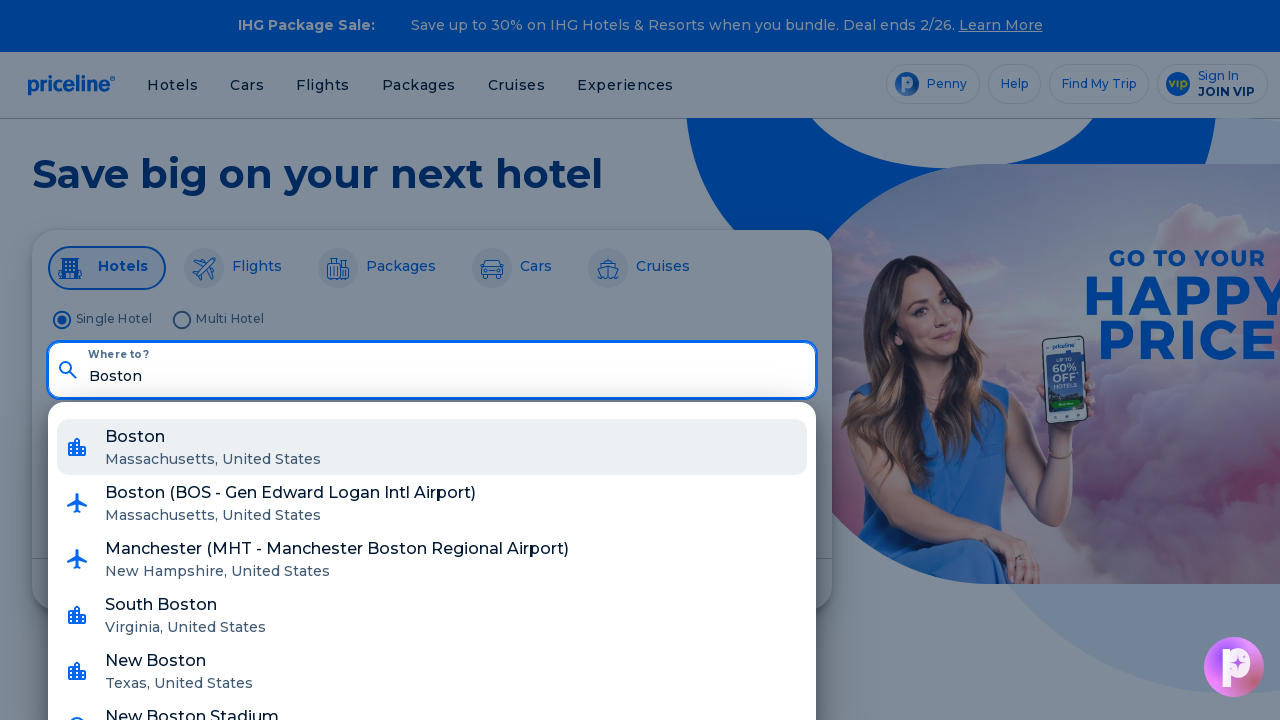

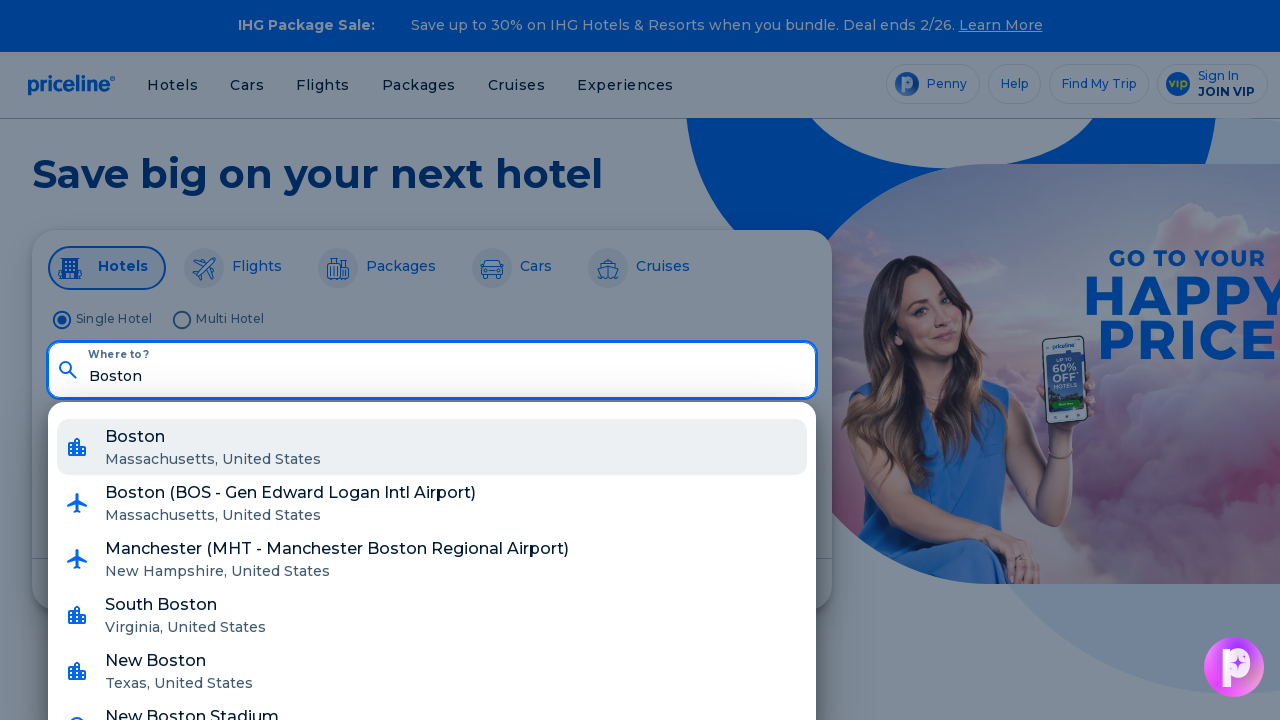